Tests applying an invalid promo code by adding a product to cart, entering an invalid code, and verifying error message appears

Starting URL: http://pizzeria.skillbox.cc

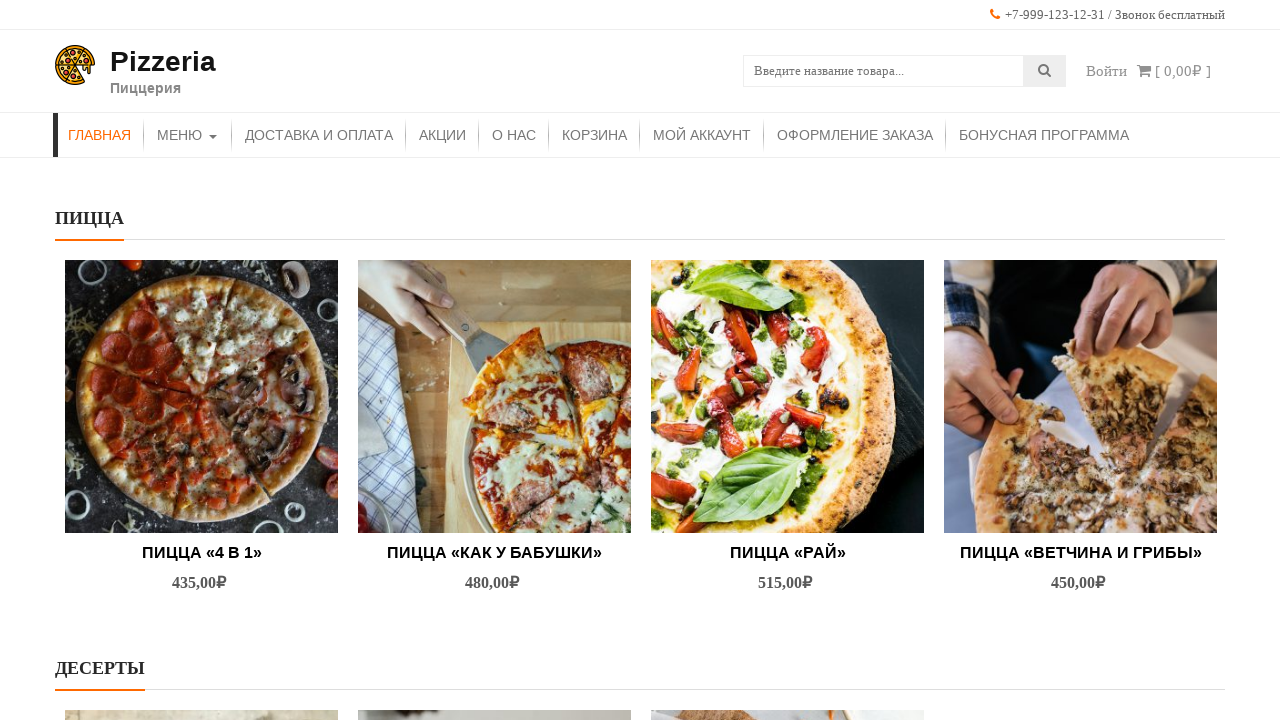

Waited for product carousel to load
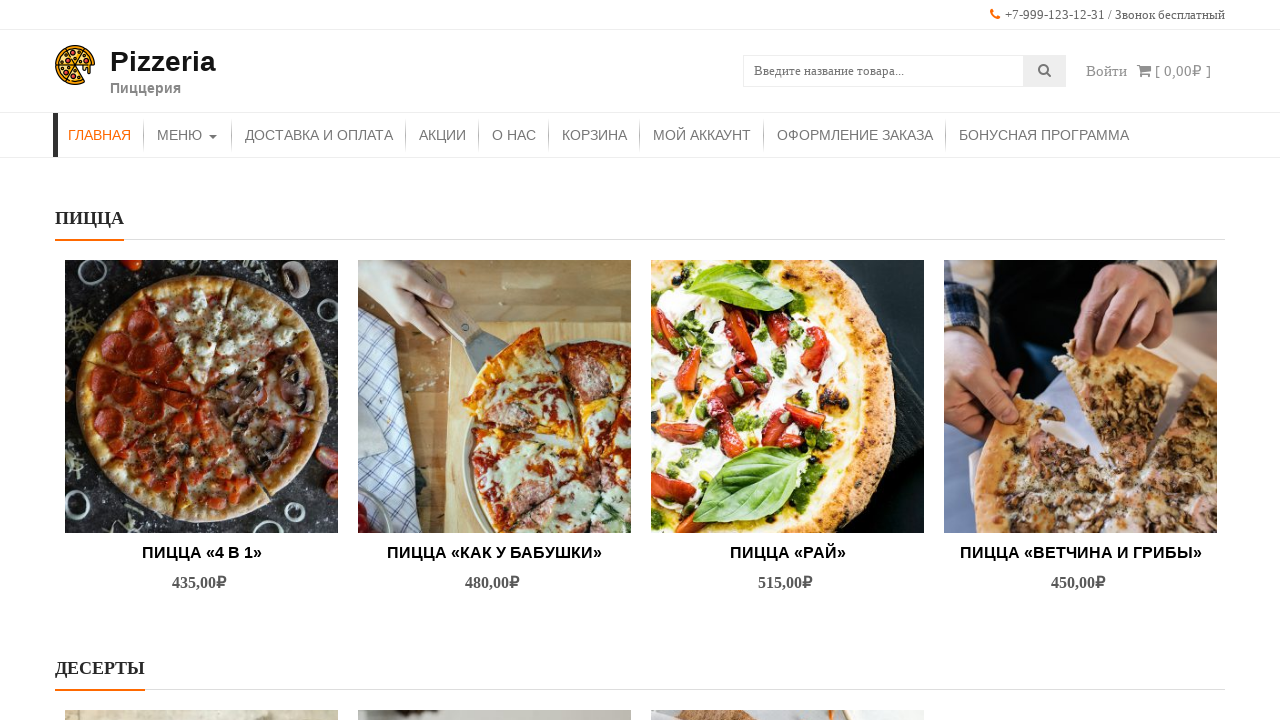

Located product in carousel
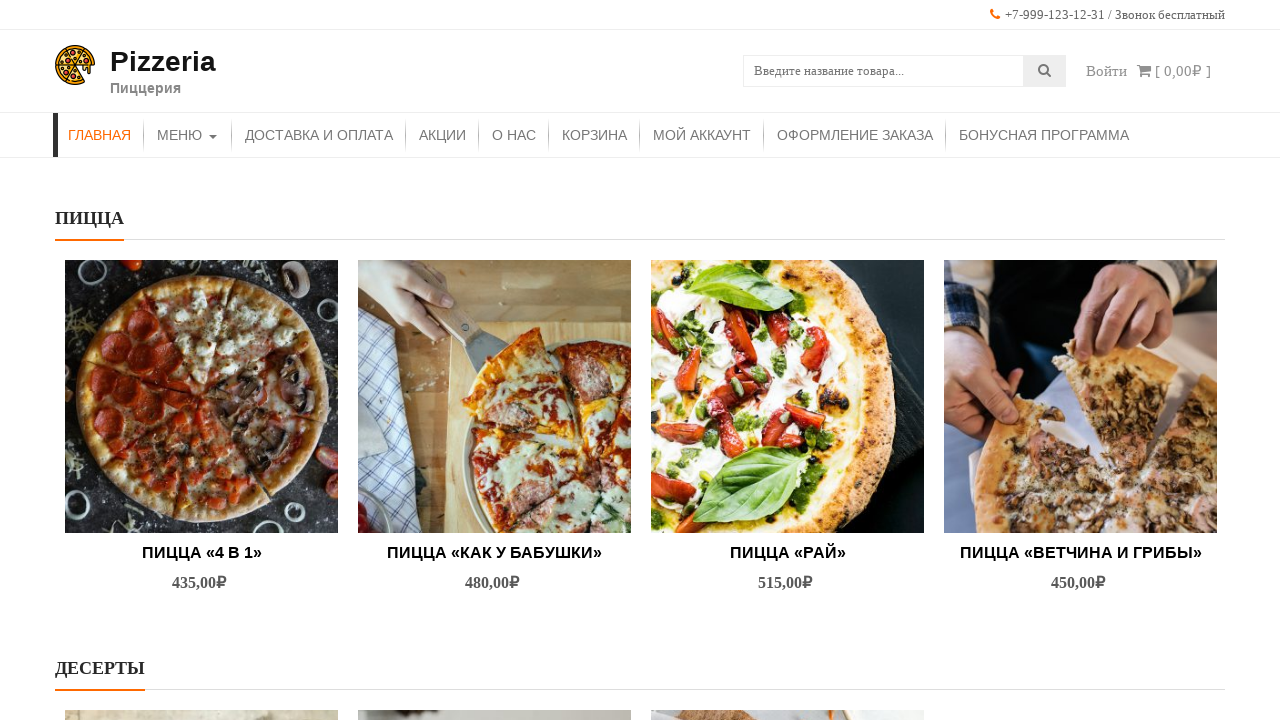

Hovered over product at (1078, 429) on xpath=//li[contains(@class, "slick-active")][contains(@data-slick-index, "3")]
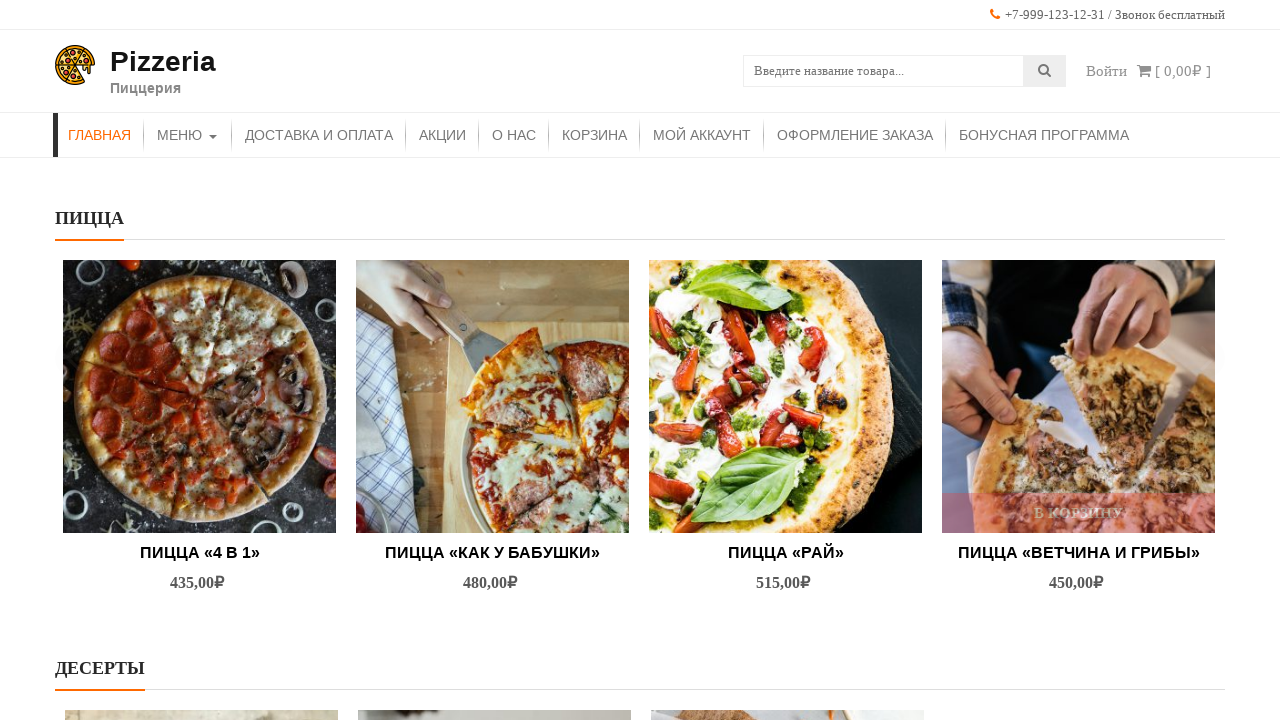

Clicked 'Add to cart' button at (1078, 513) on xpath=//li[contains(@class, "slick-active")][contains(@data-slick-index, "3")]//
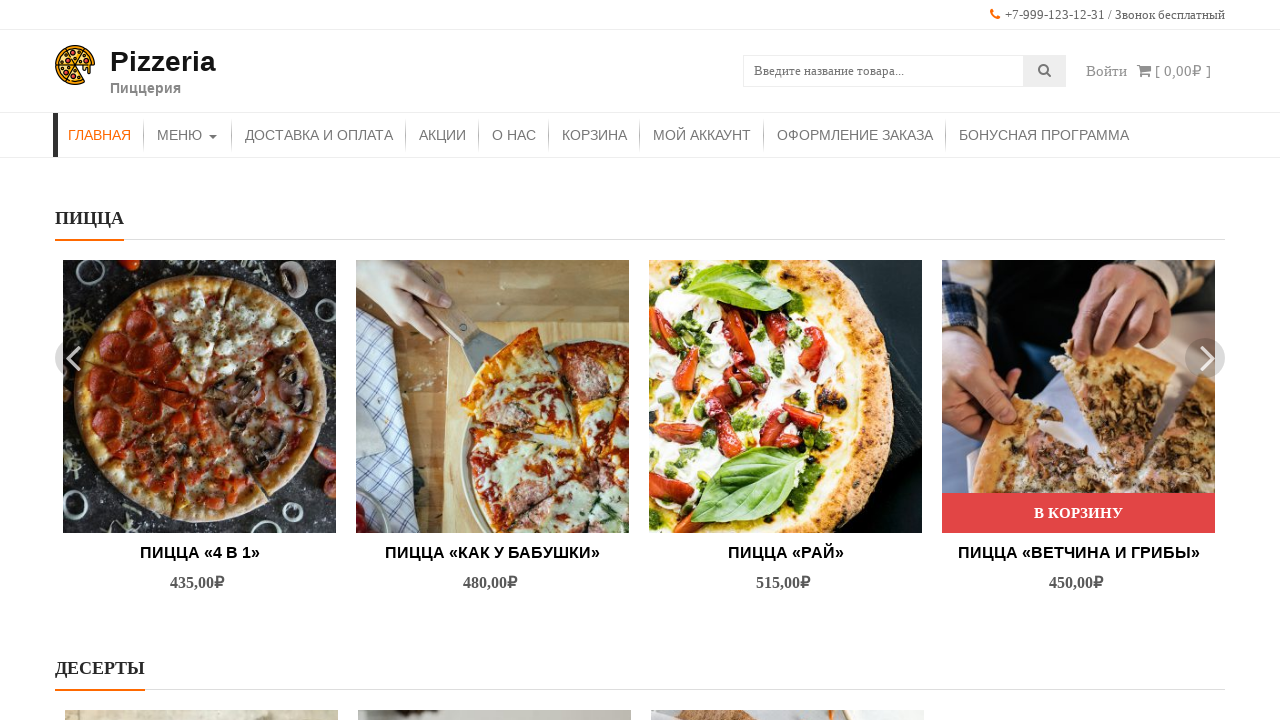

Product successfully added to cart
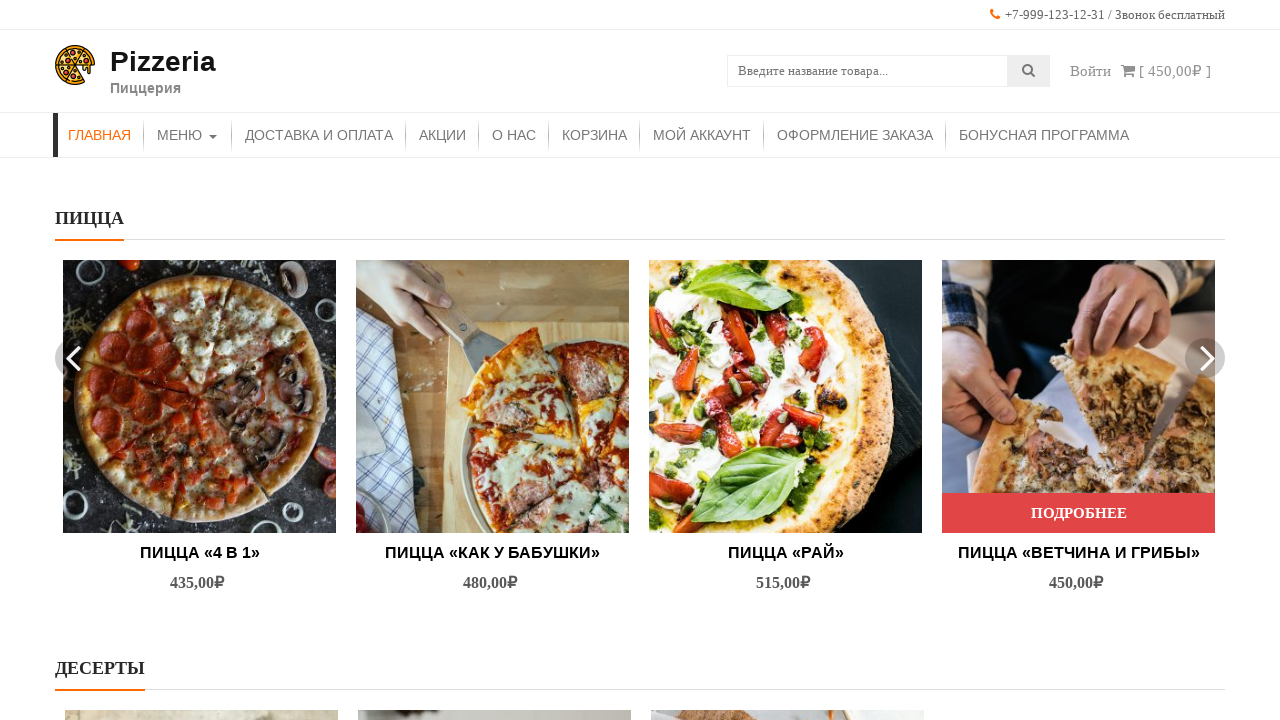

Clicked 'View cart' button at (1078, 513) on xpath=//li[contains(@class, "slick-active")][contains(@data-slick-index, "3")]//
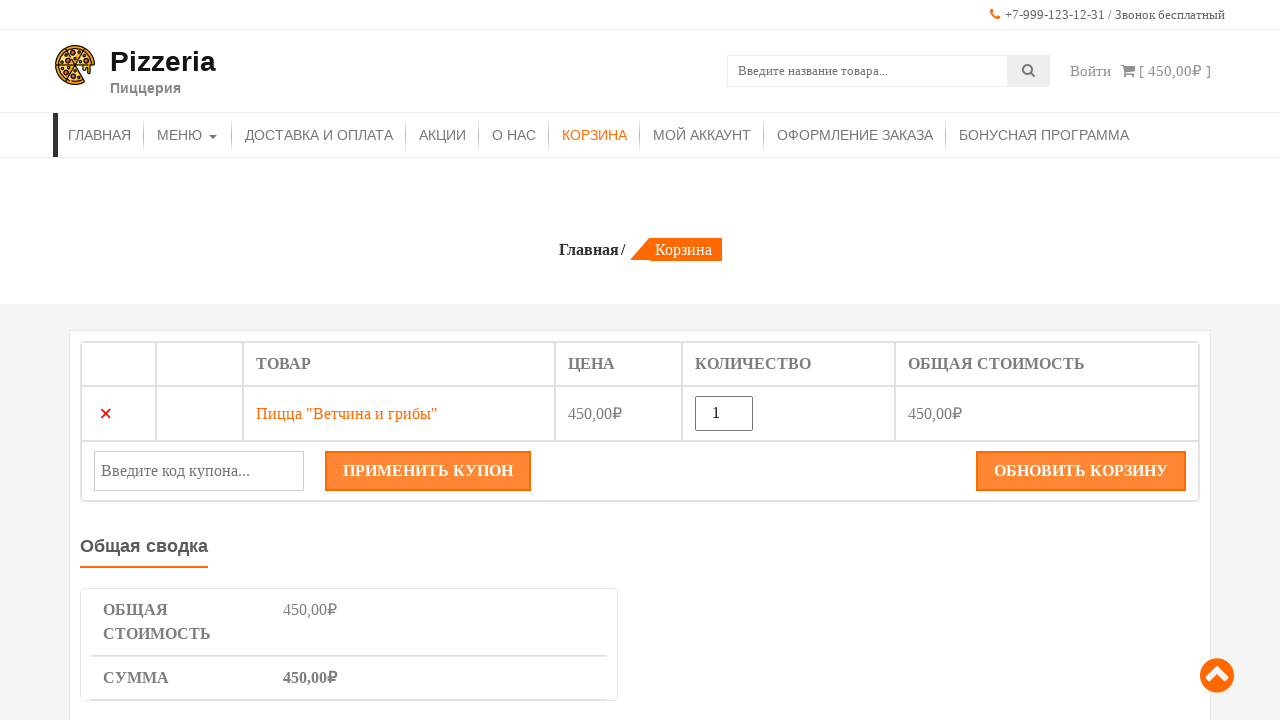

Entered invalid promo code 'DC120' on [name=coupon_code]
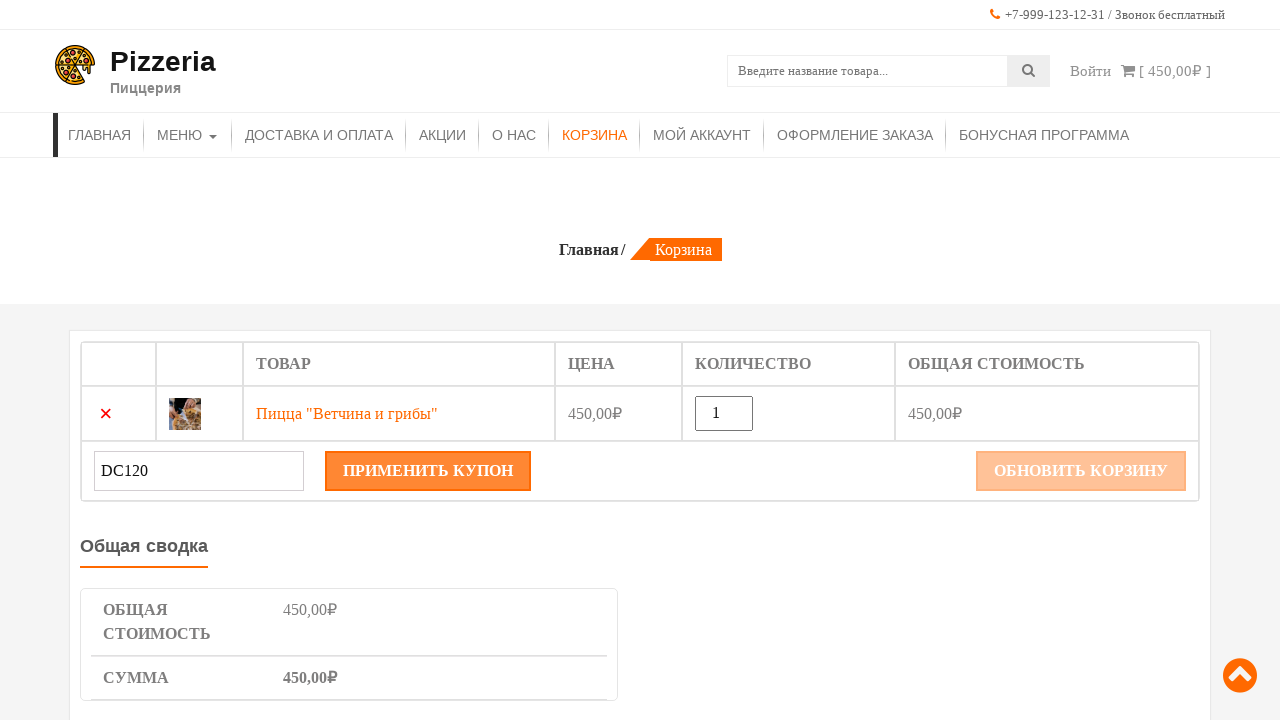

Clicked 'Apply coupon' button at (428, 471) on [name=apply_coupon]
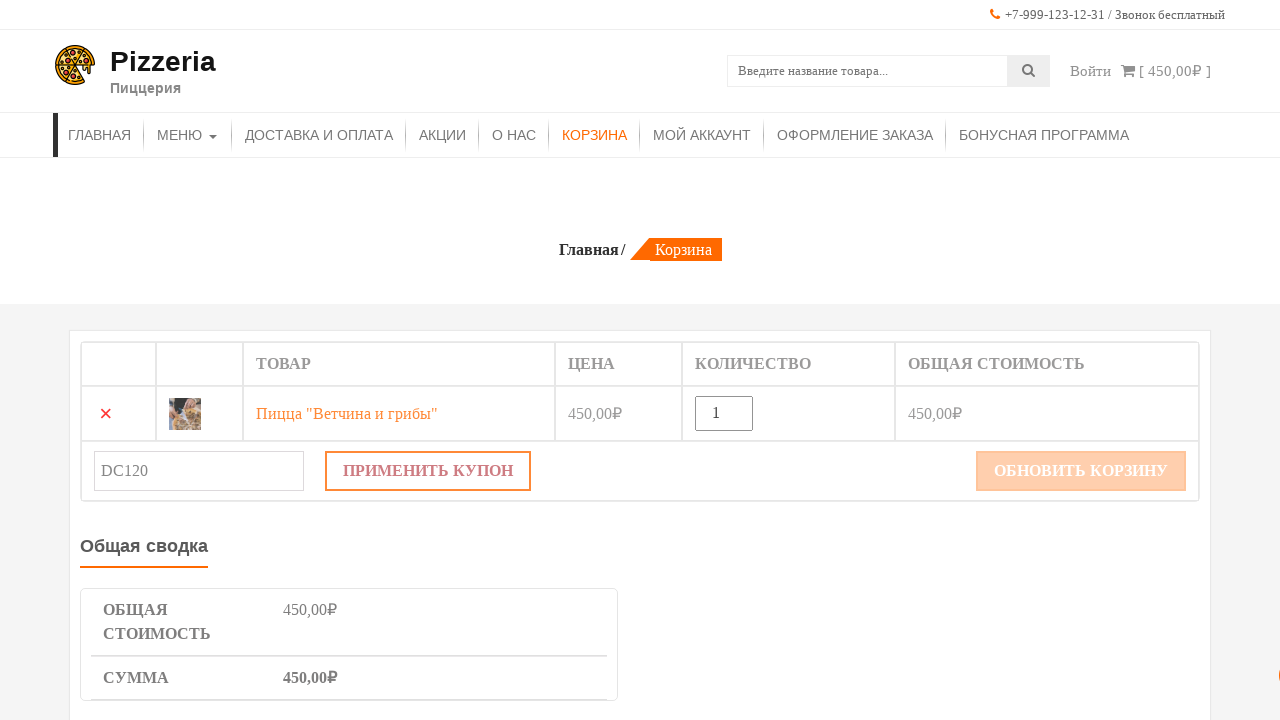

Waited 2 seconds for error message to appear
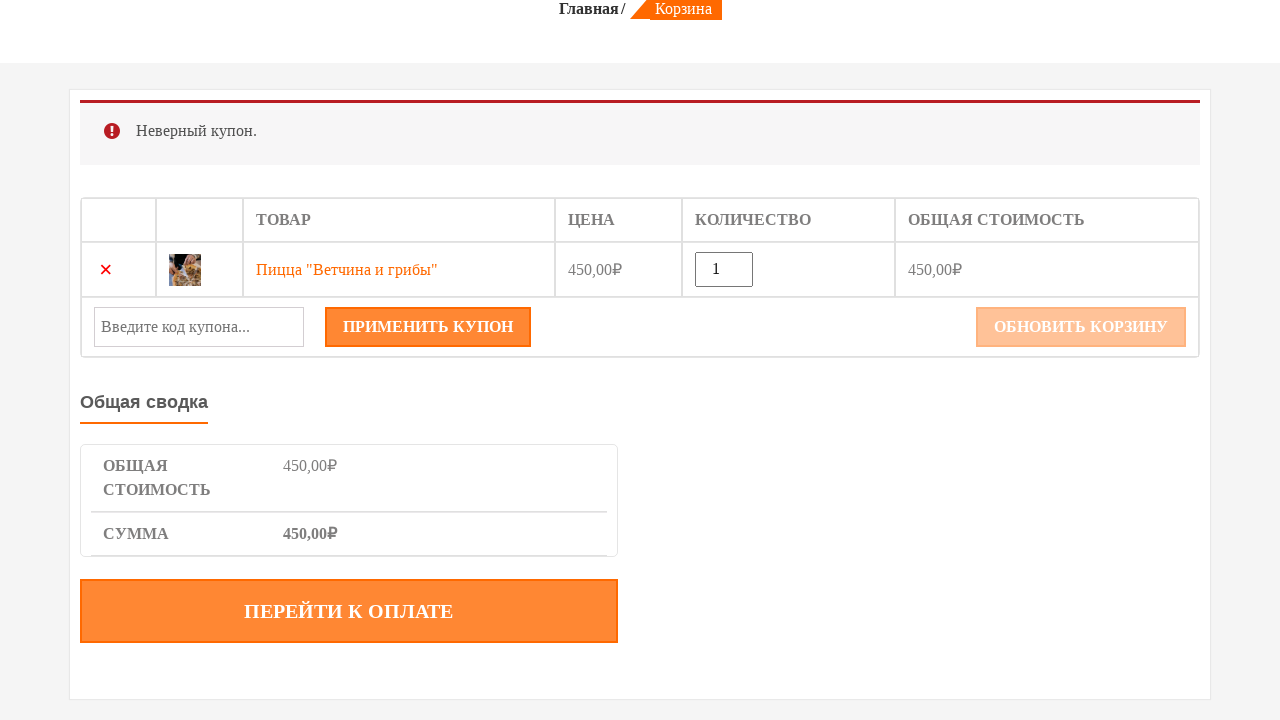

Error message appeared confirming invalid promo code
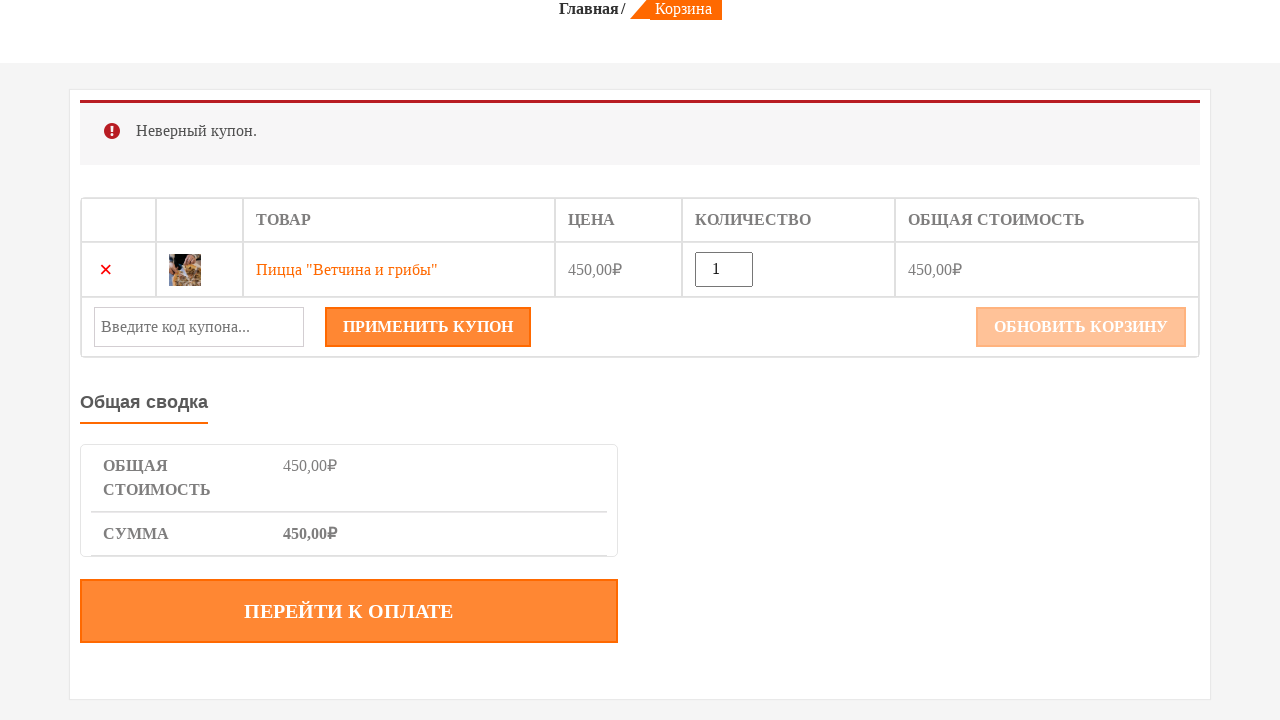

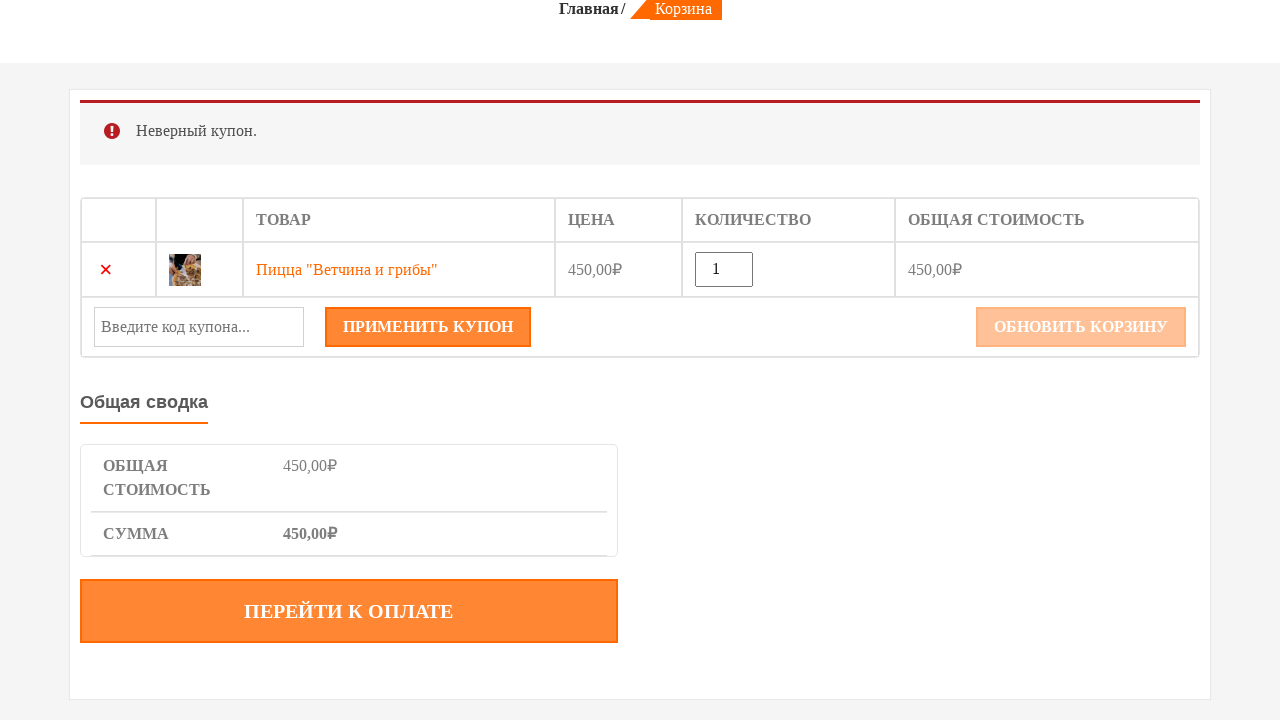